Tests iframe handling by switching into an iframe to verify "Your content goes here." text is displayed, then switching back to the parent frame to verify the header text is displayed.

Starting URL: https://practice.cydeo.com/iframe

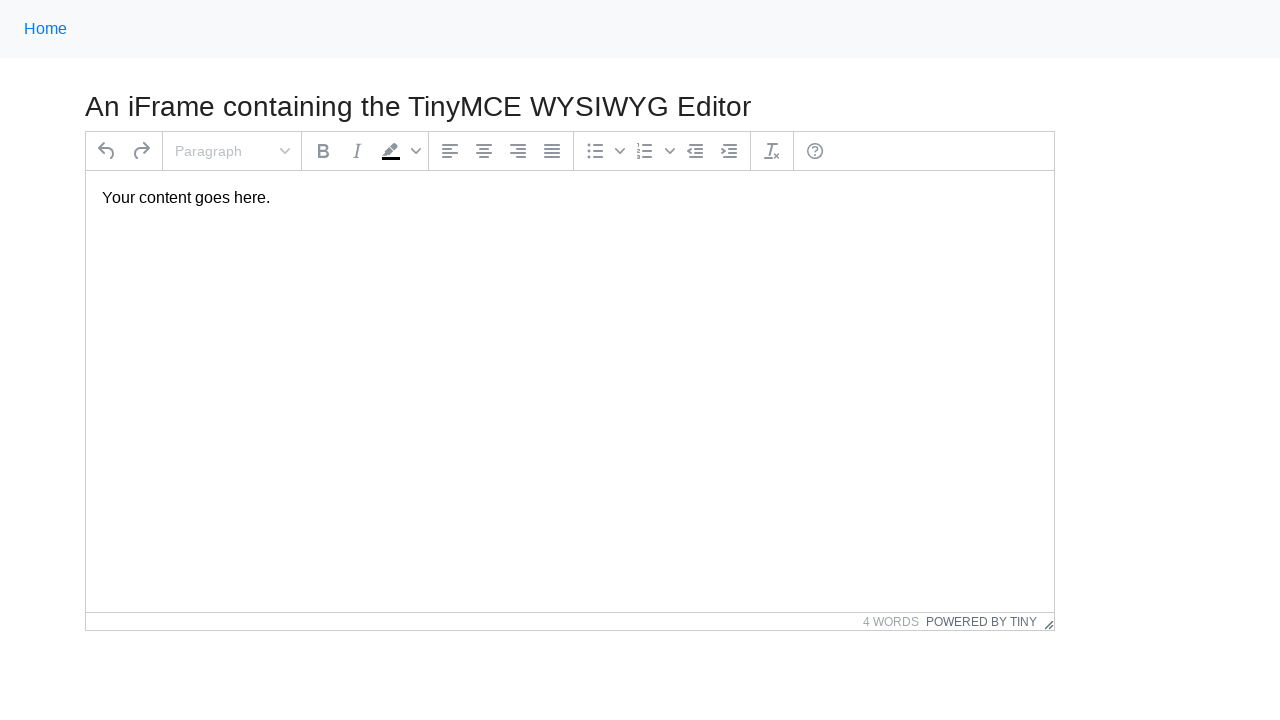

Navigated to iframe practice page
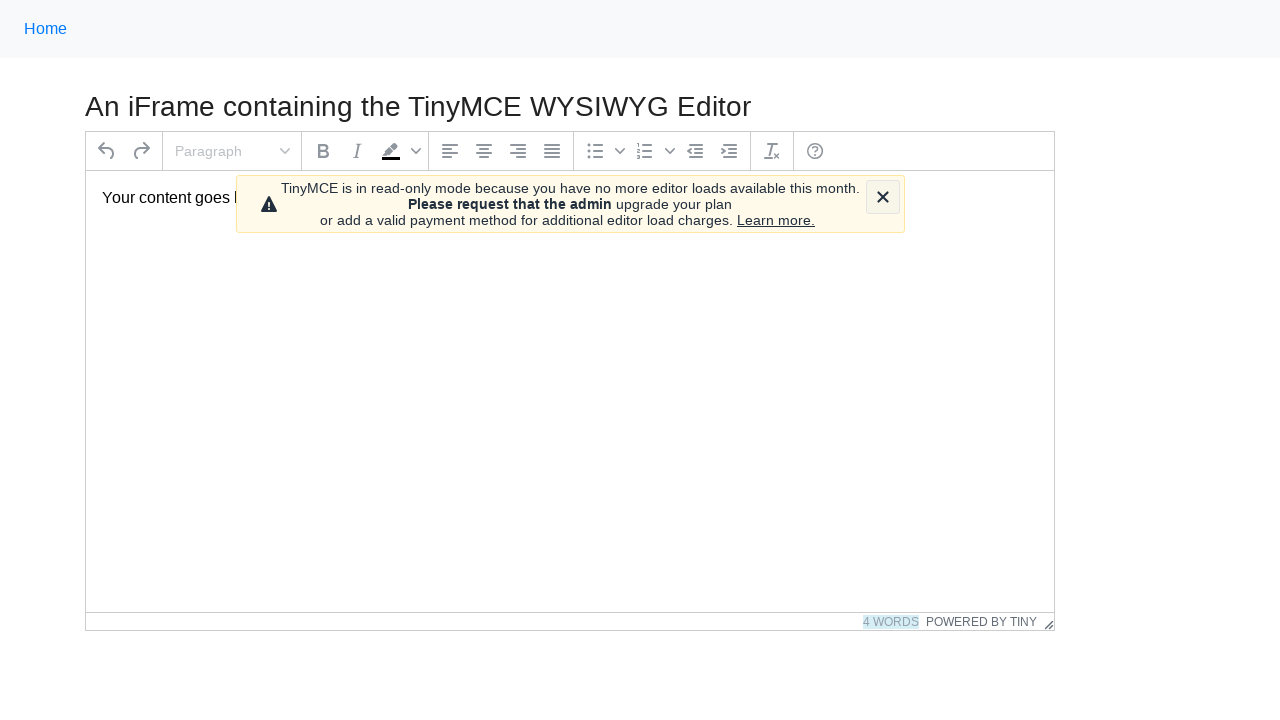

Located iframe element with id 'mce_0_ifr'
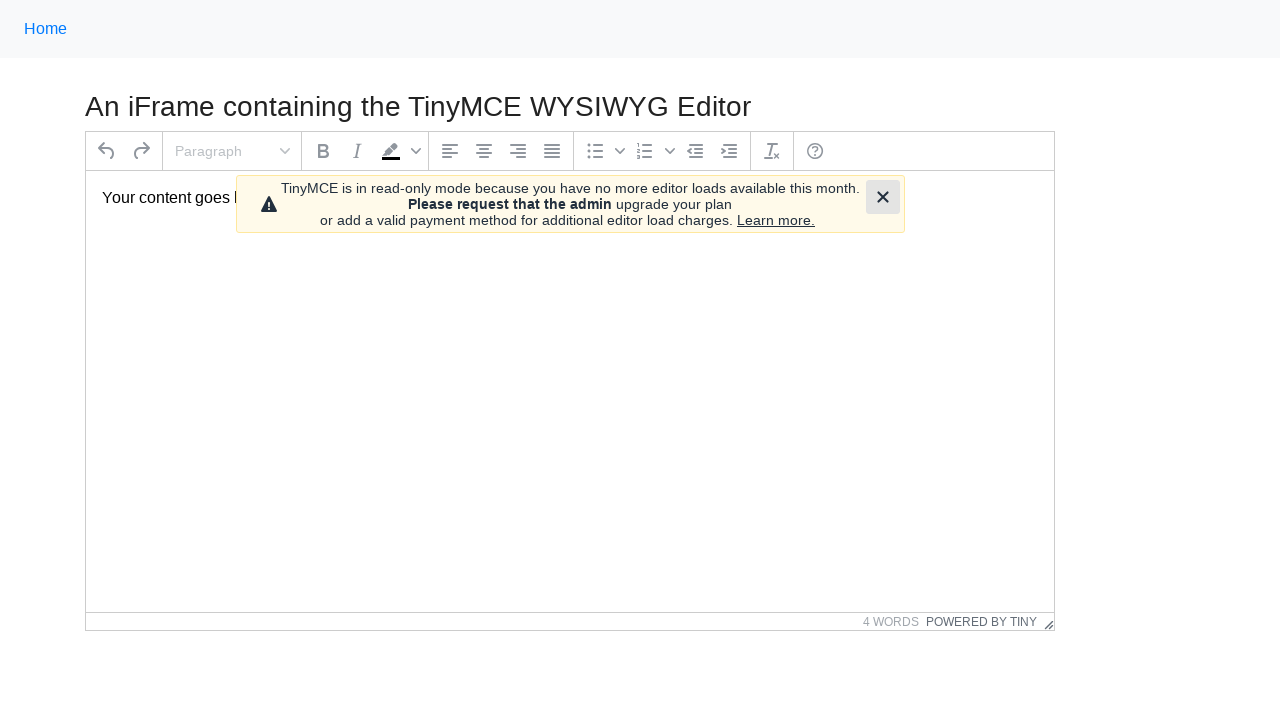

Located paragraph element inside iframe
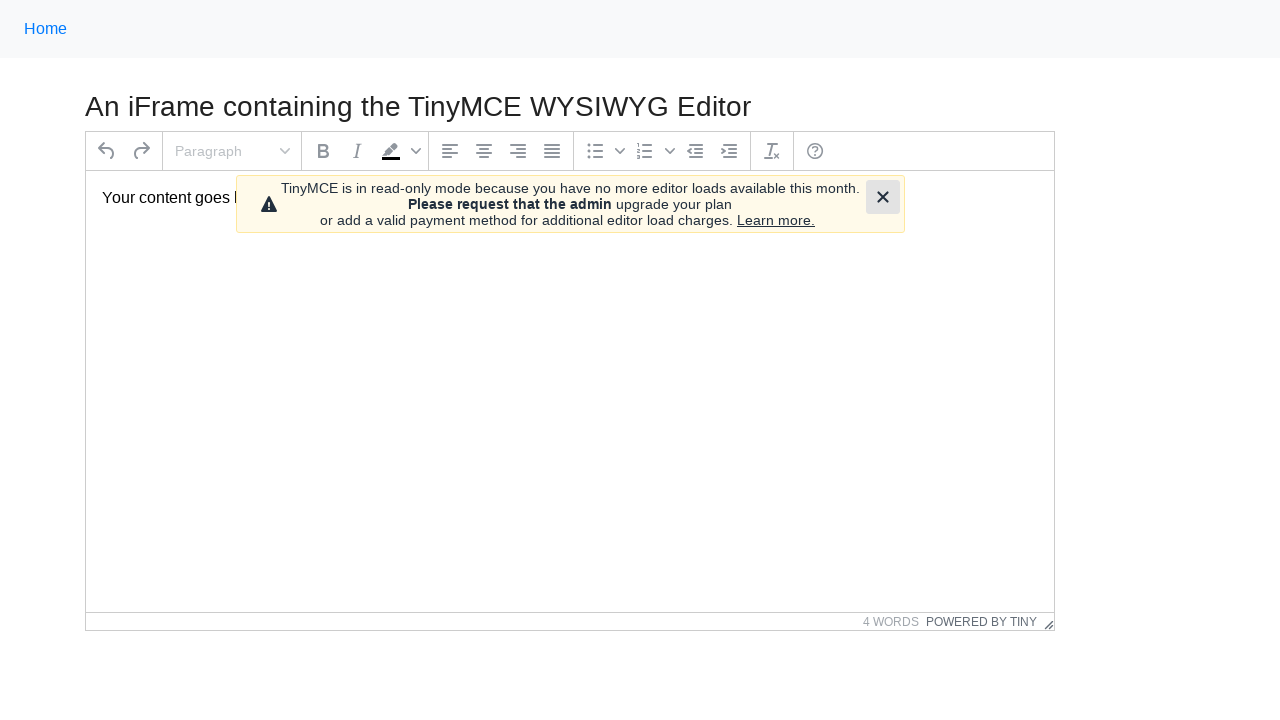

Verified 'Your content goes here.' text is displayed inside iframe
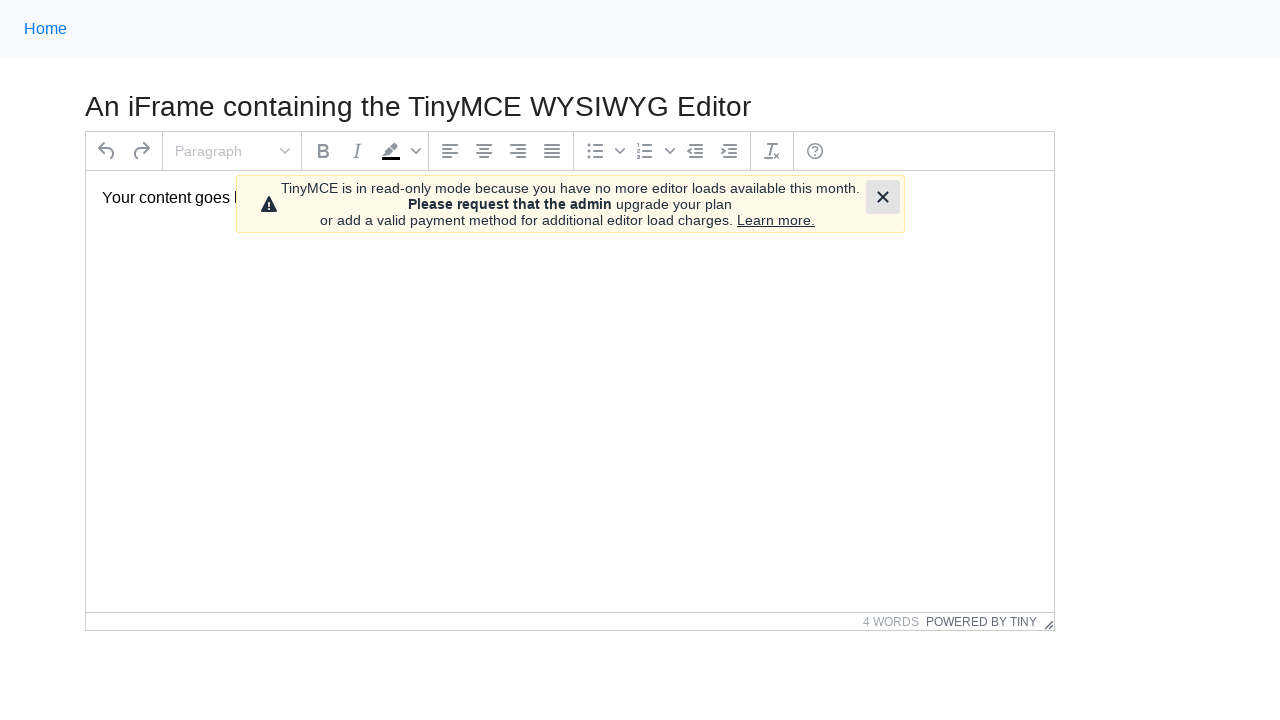

Located h3 header element in parent frame
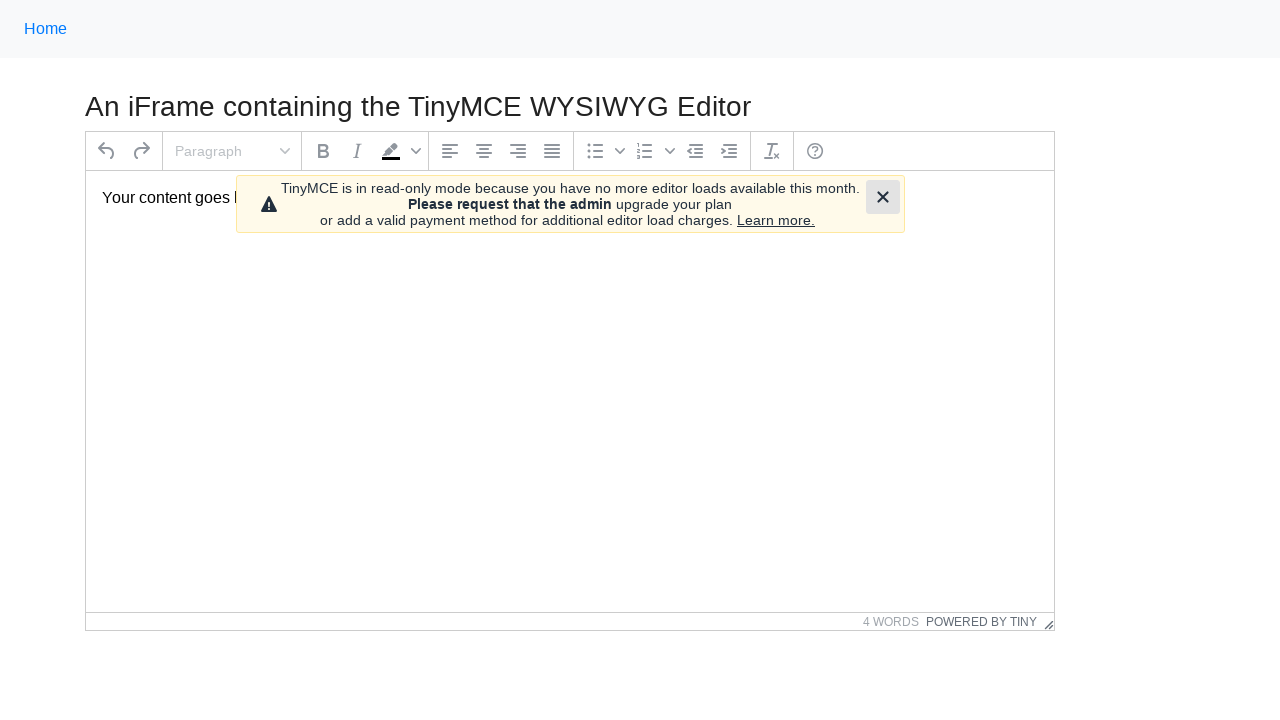

Verified header text is displayed in parent frame
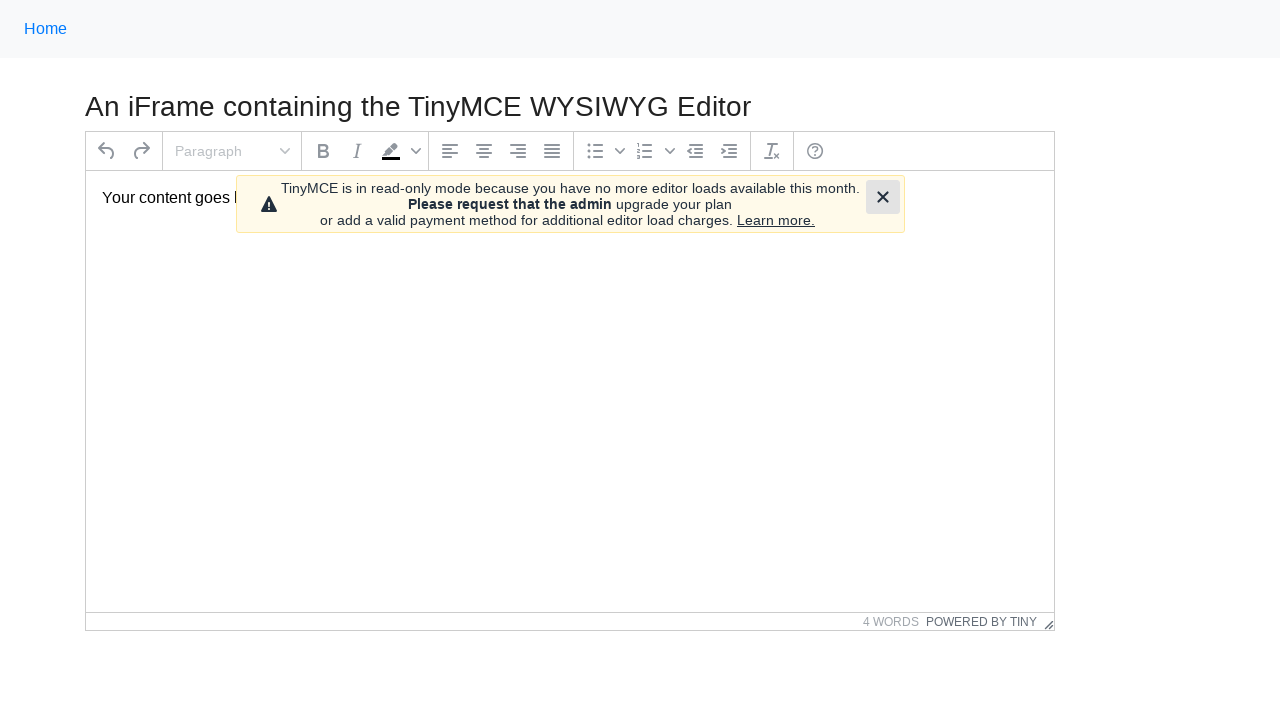

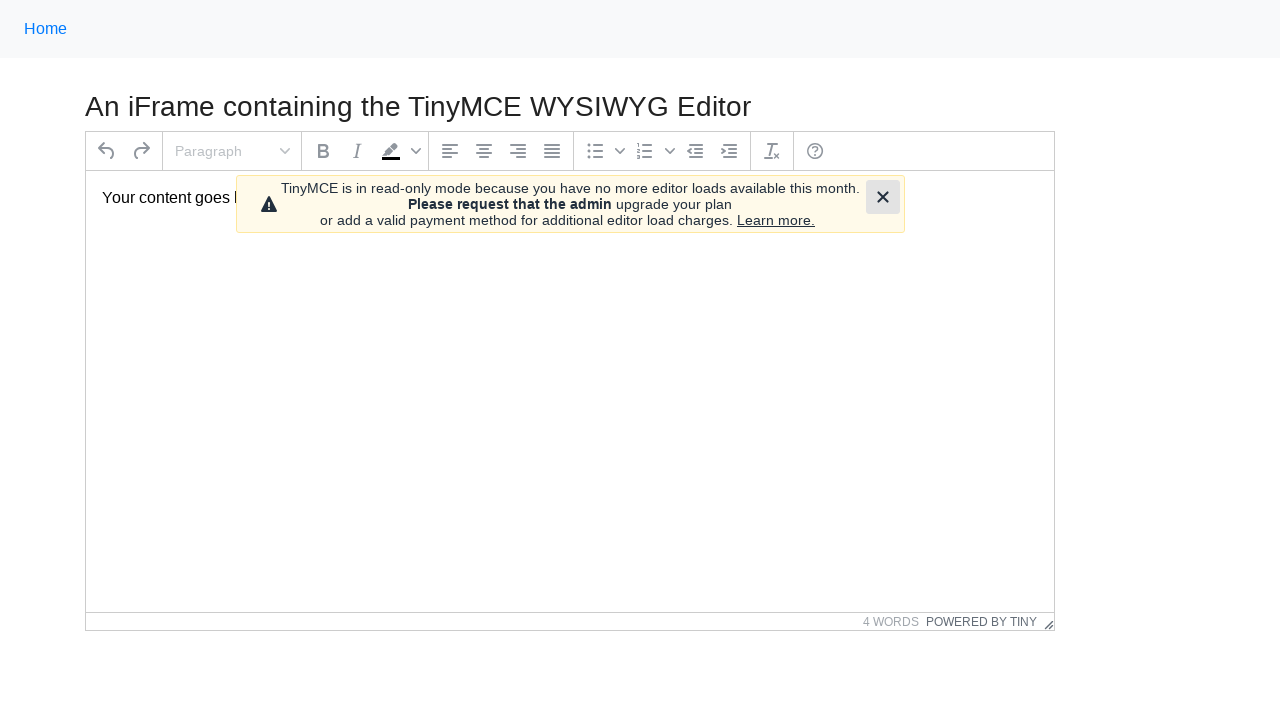